Tests multiplication functionality on an online calculator by entering 423 × 525 and verifying the result

Starting URL: https://www.calculator.net/

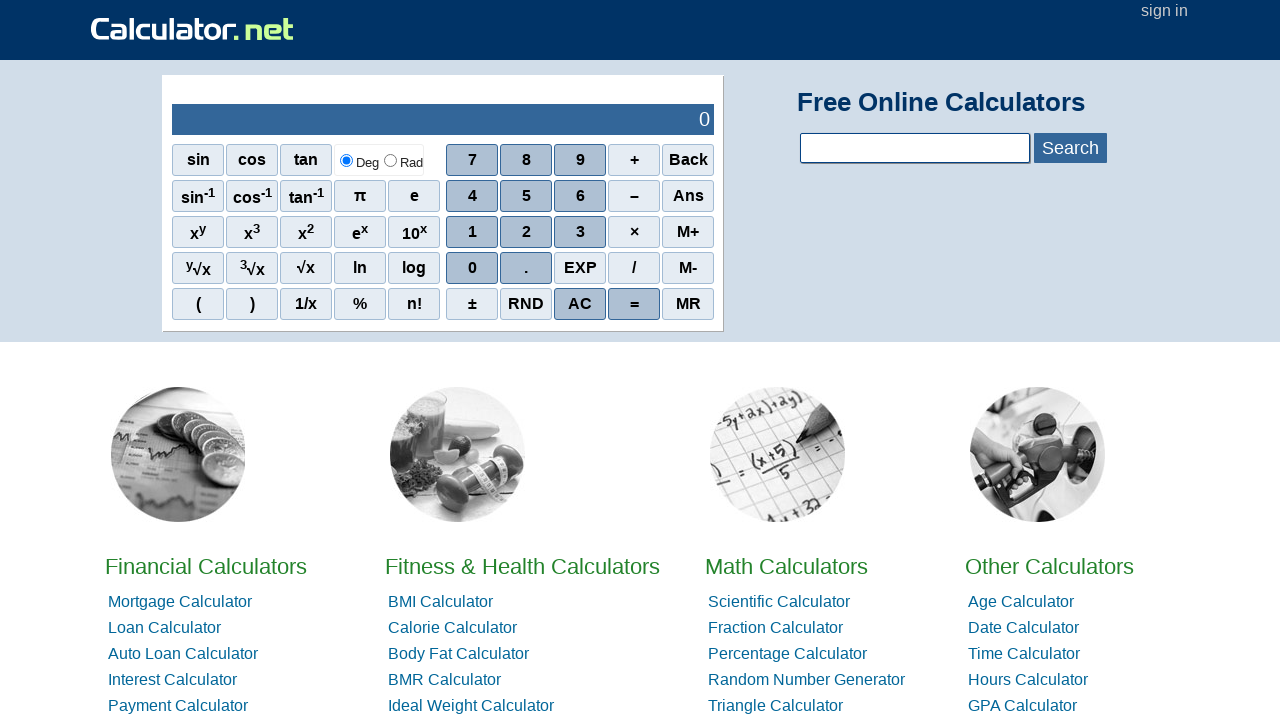

Clicked digit 4 at (472, 196) on xpath=//span[text()='4' and @class='scinm']
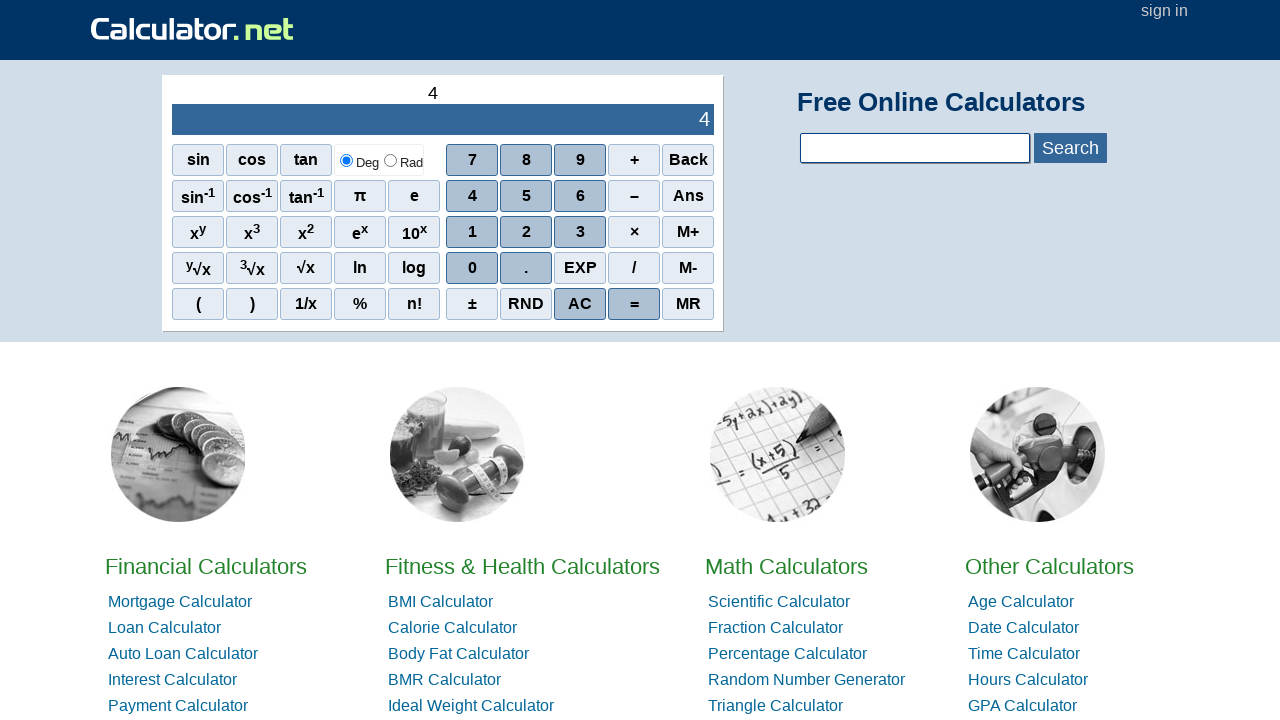

Clicked digit 2 at (526, 232) on xpath=//span[text()='2' and @class='scinm']
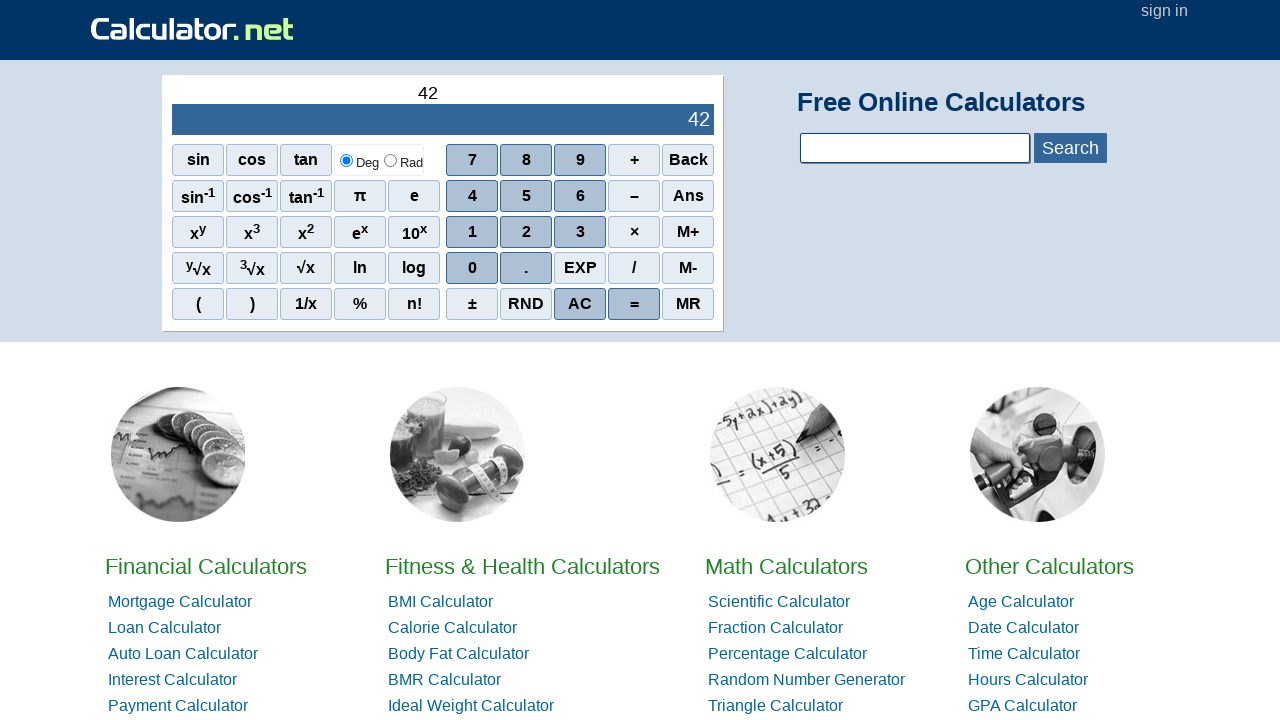

Clicked digit 3 at (580, 232) on xpath=//span[text()='3' and @class='scinm']
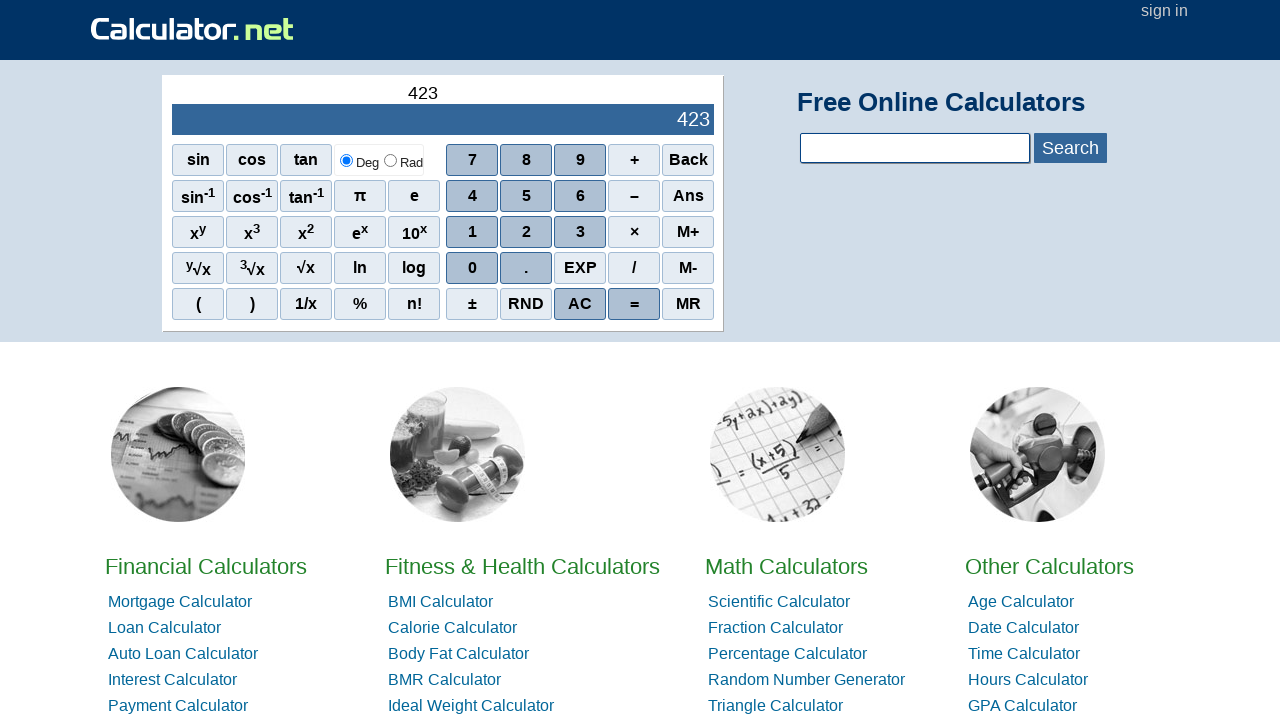

Clicked multiplication operator (×) at (634, 232) on xpath=//span[text()='×' and @class='sciop']
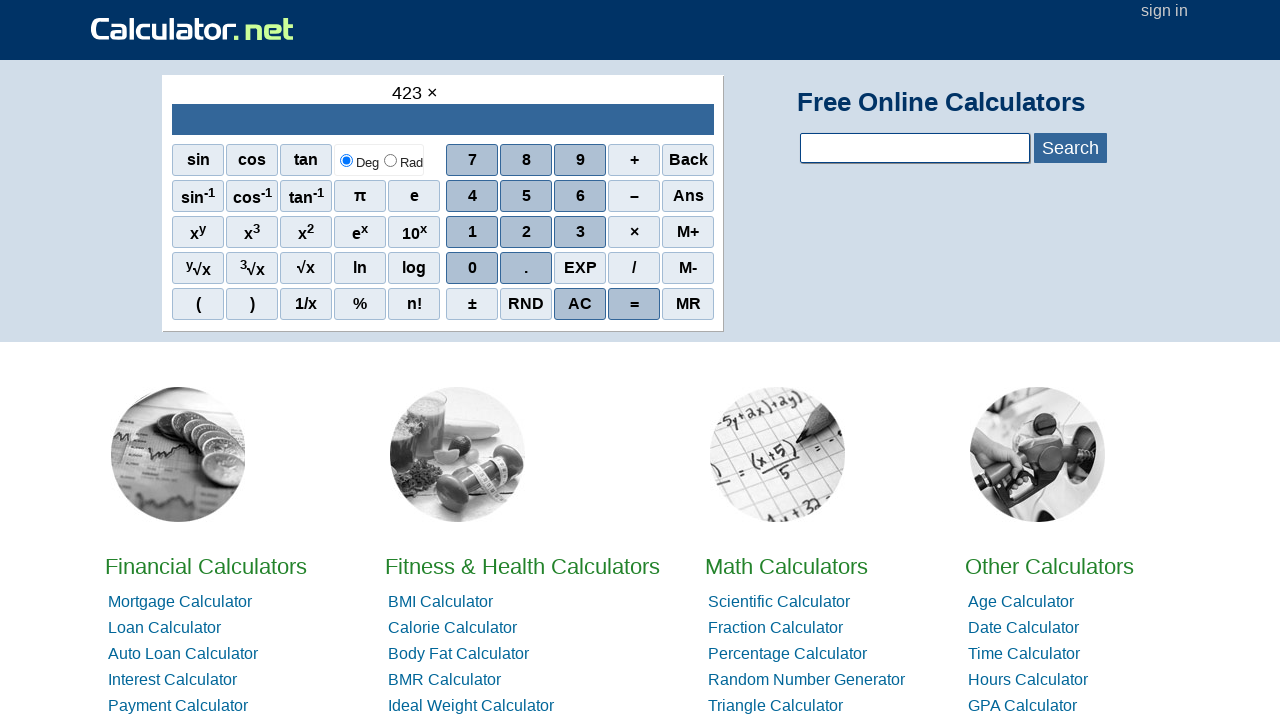

Clicked digit 5 at (526, 196) on xpath=//span[text()='5' and @class='scinm']
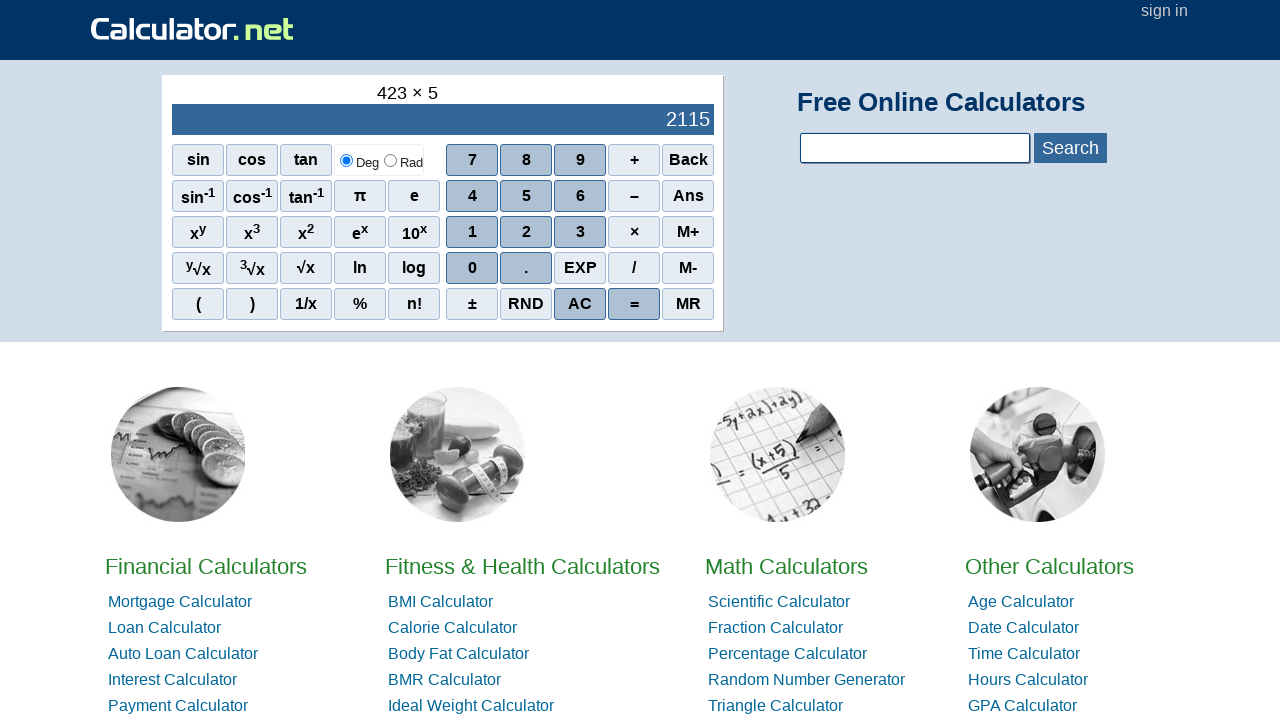

Clicked digit 2 at (526, 232) on xpath=//span[text()='2' and @class='scinm']
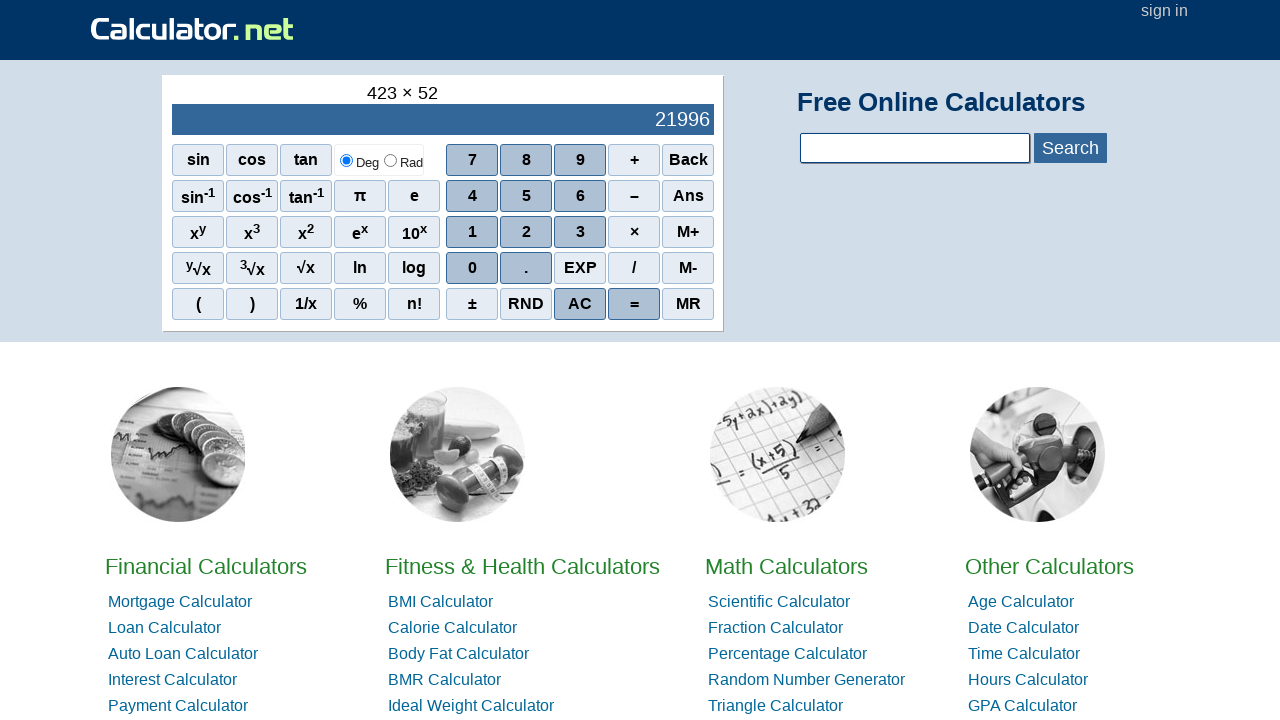

Clicked digit 5 at (526, 196) on xpath=//span[text()='5' and @class='scinm']
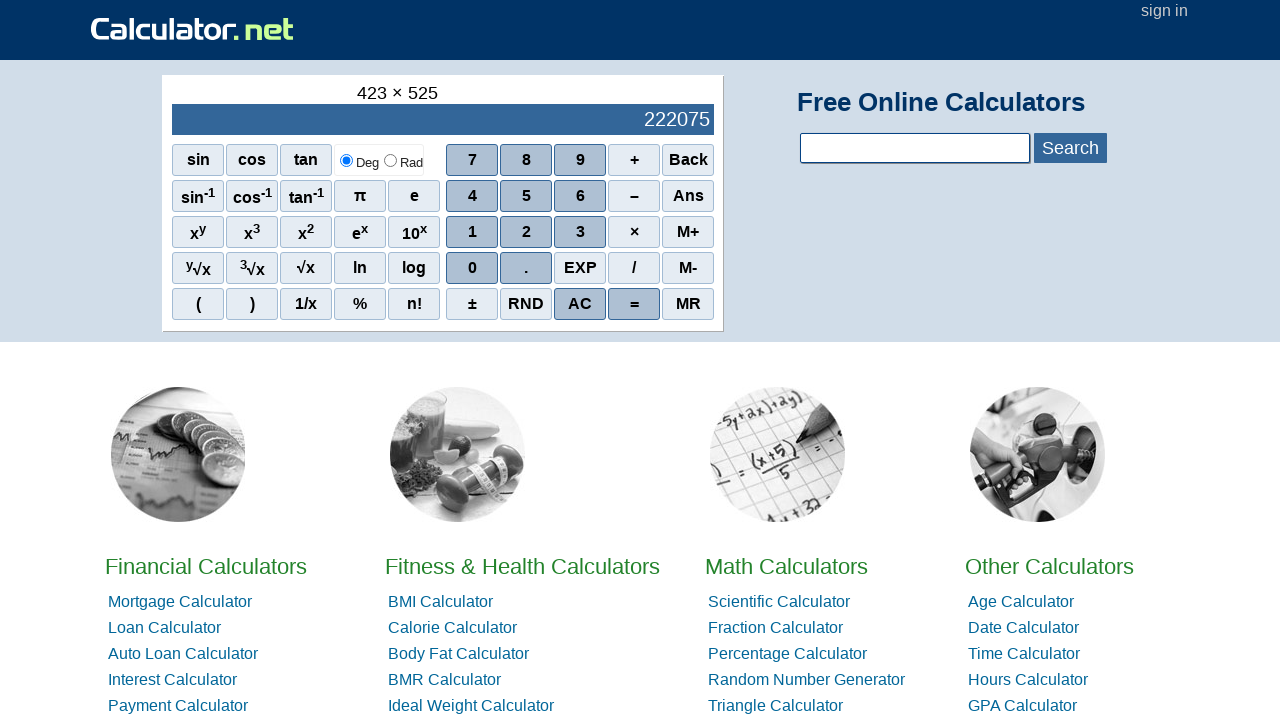

Clicked equals button to calculate result at (634, 304) on xpath=//span[text()='=' and @class='scieq']
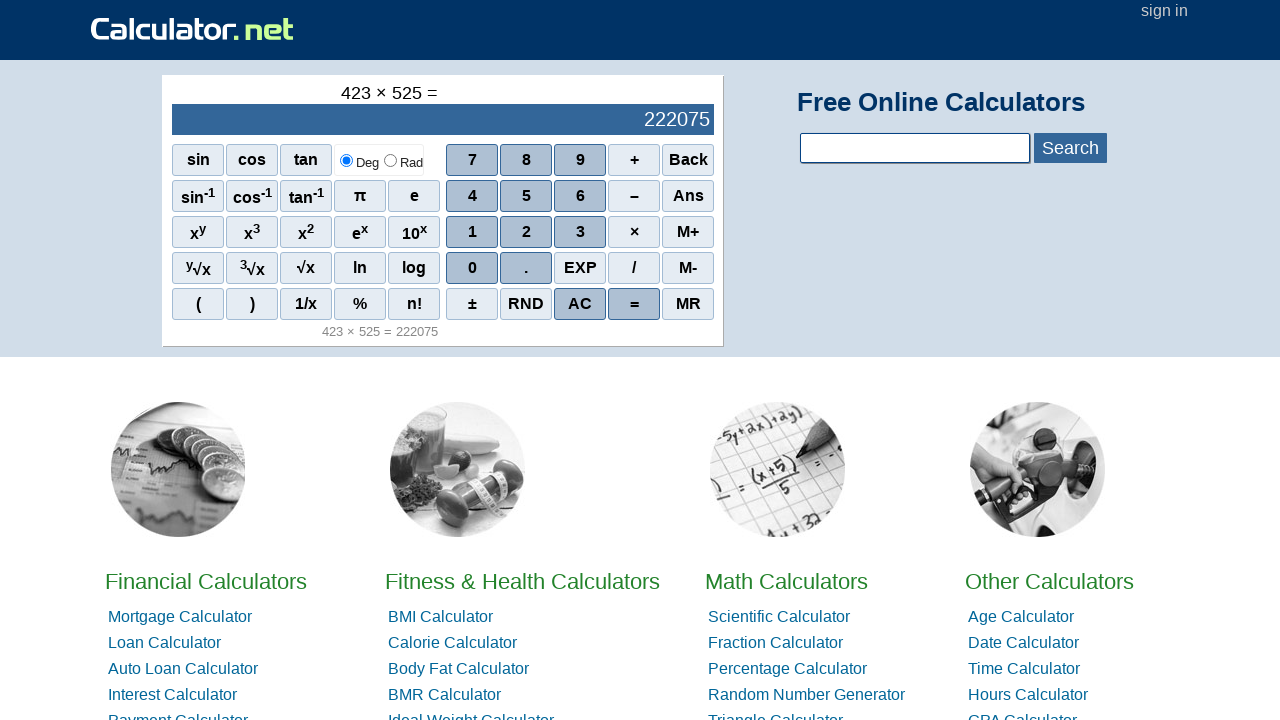

Located result output element
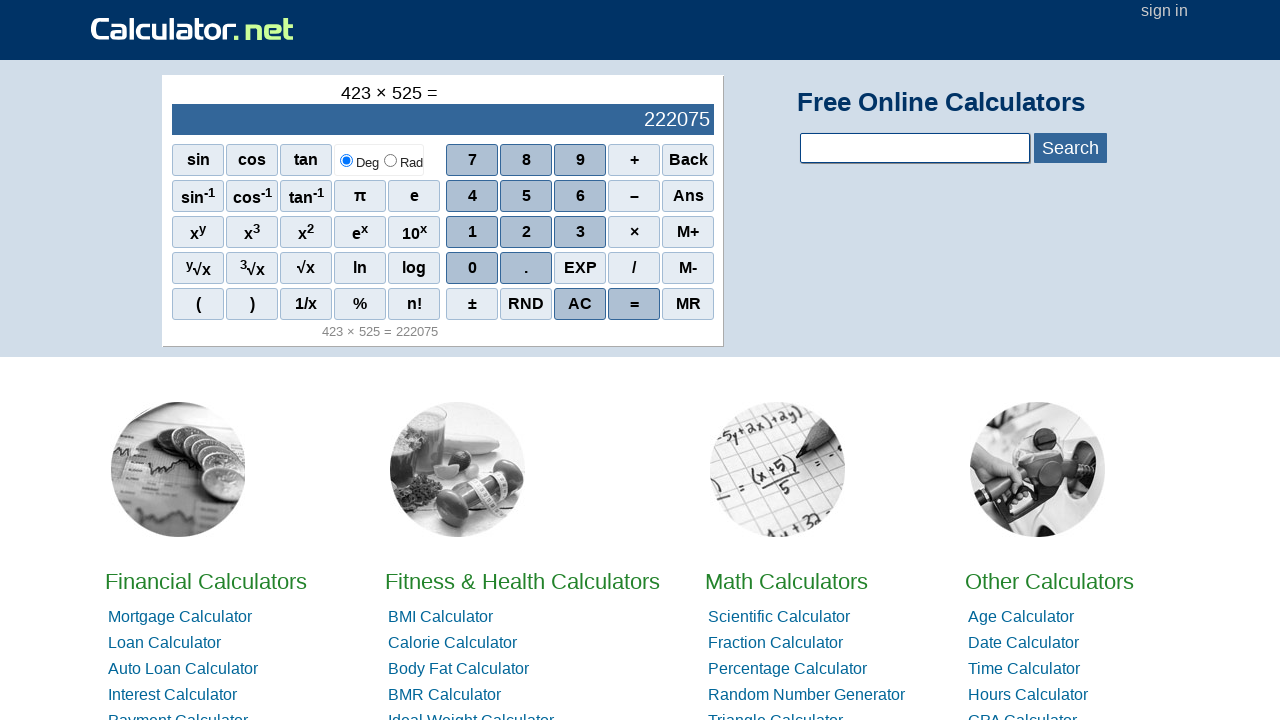

Retrieved result text content
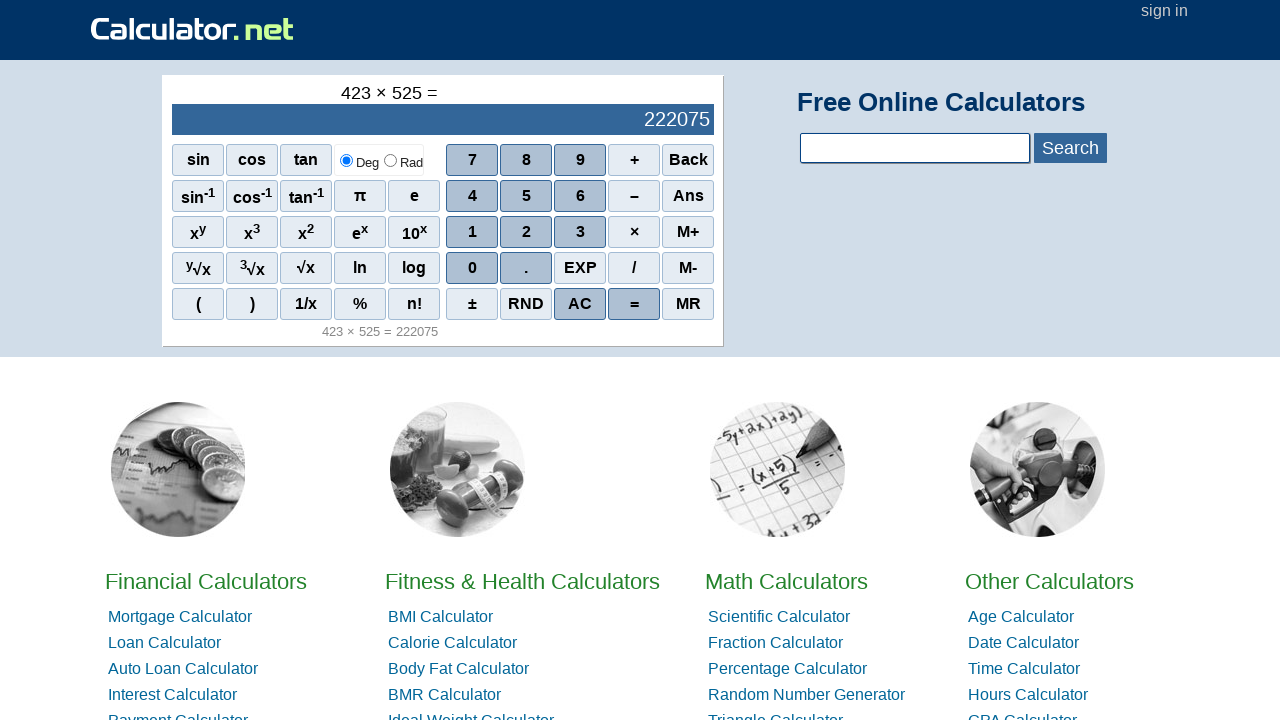

Verified multiplication result: 423 × 525 = 222075
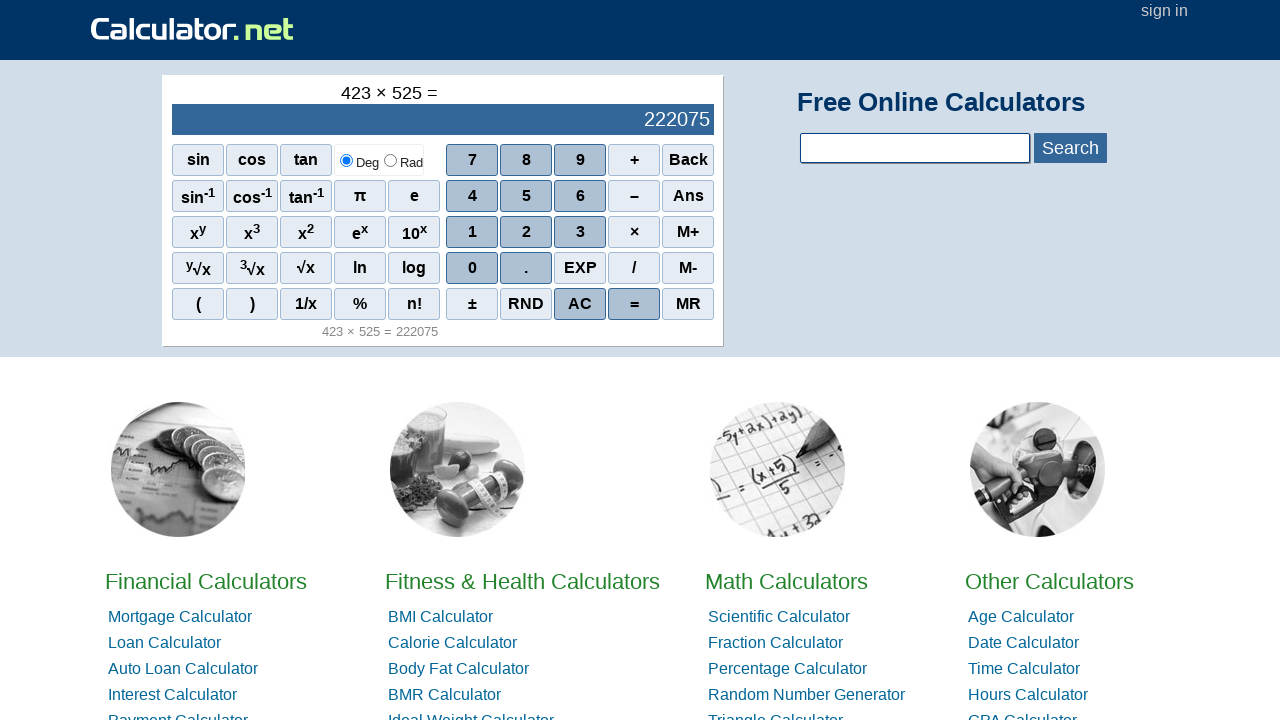

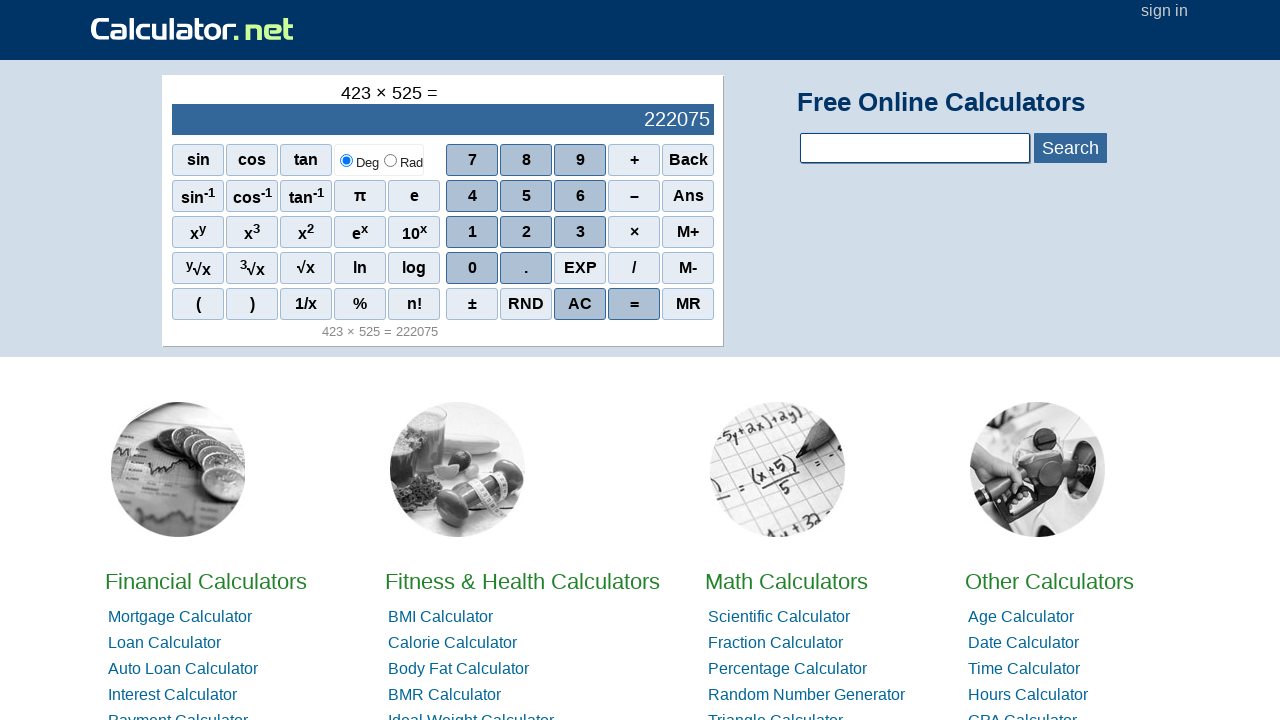